Tests table sorting functionality and searches for a specific item (Strawberry) across paginated results, retrieving its price

Starting URL: https://rahulshettyacademy.com/seleniumPractise/#/offers

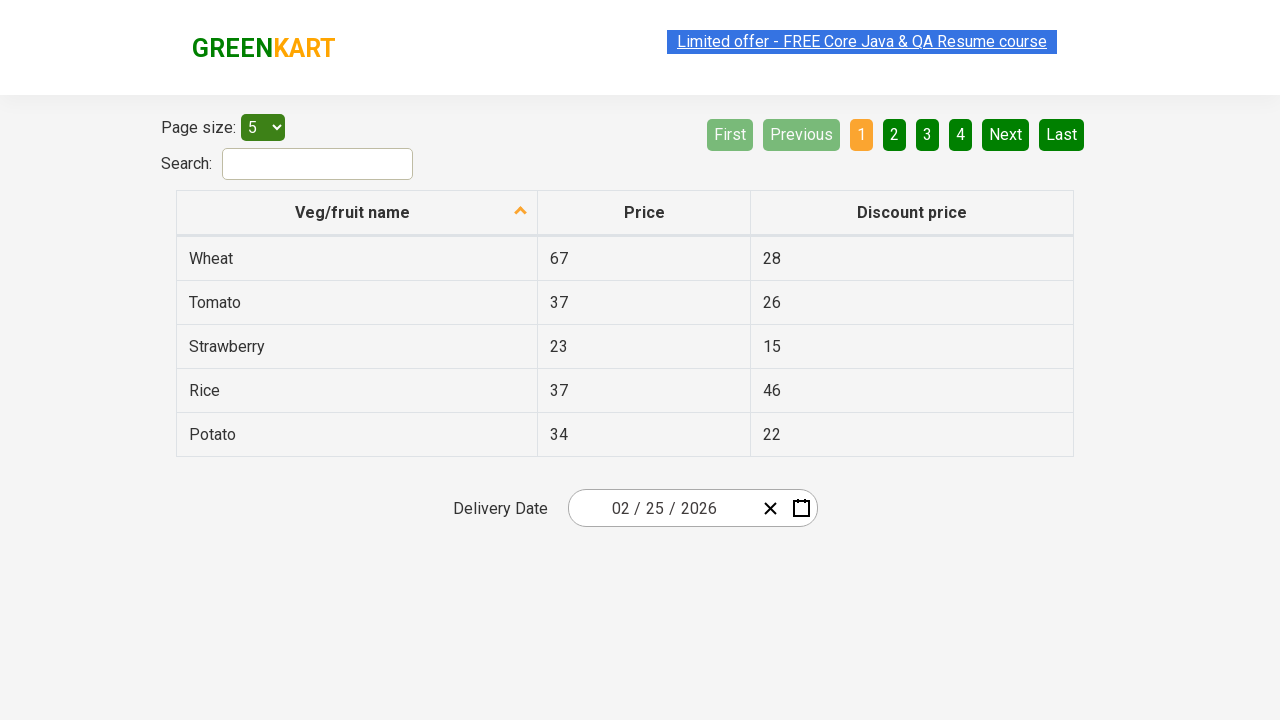

Clicked first column header to sort table at (357, 213) on xpath=//tr/th[1]
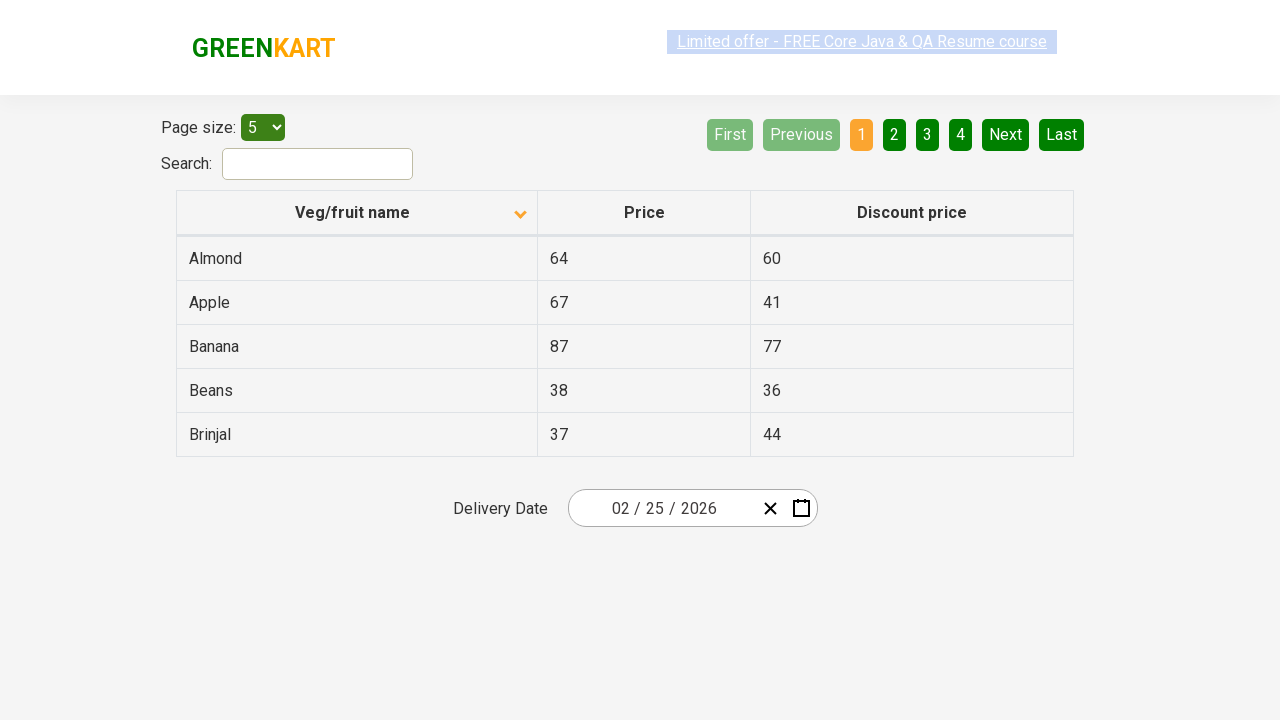

Retrieved all elements from first column after sorting
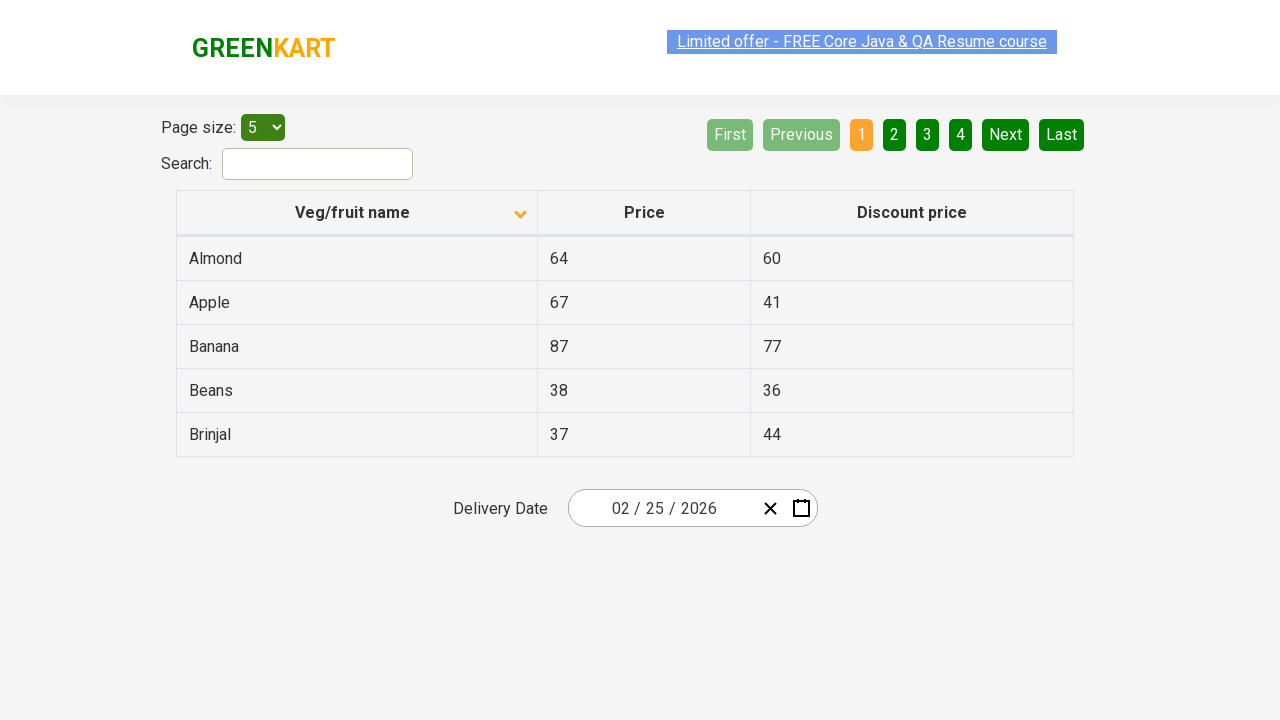

Located all table rows on current page
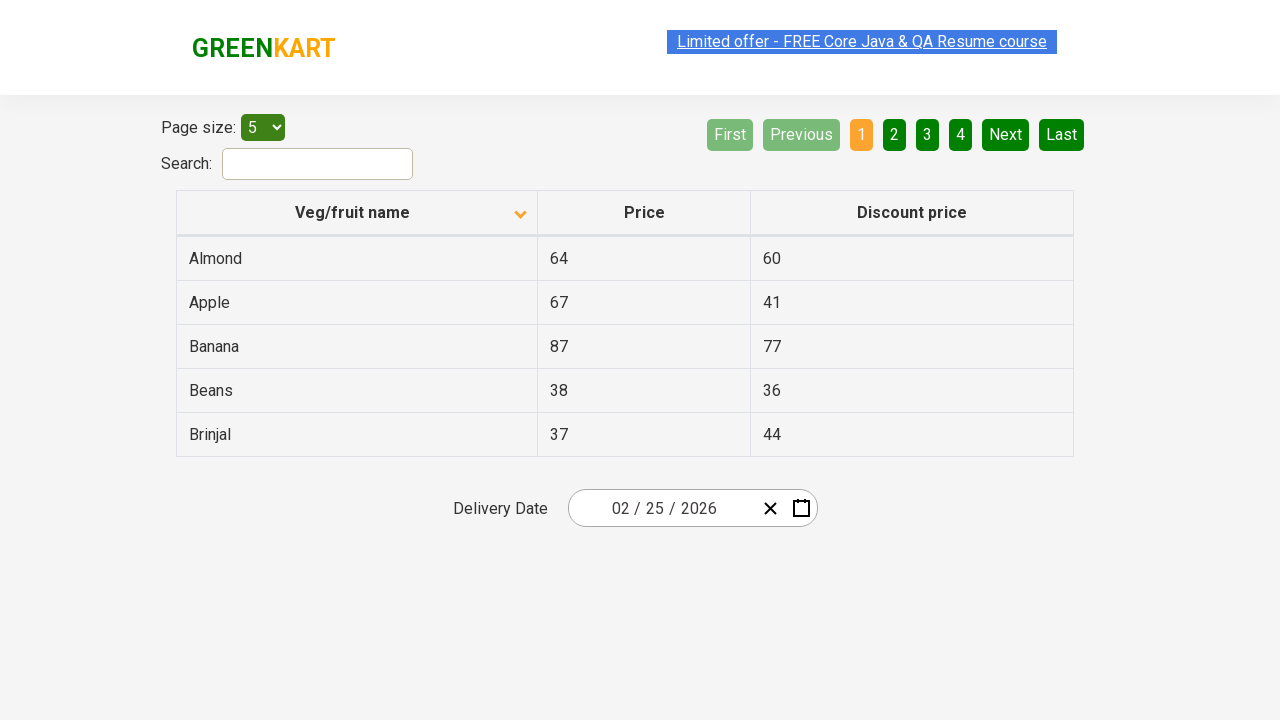

Clicked Next button to navigate to next page at (1006, 134) on xpath=//a[@aria-label='Next']
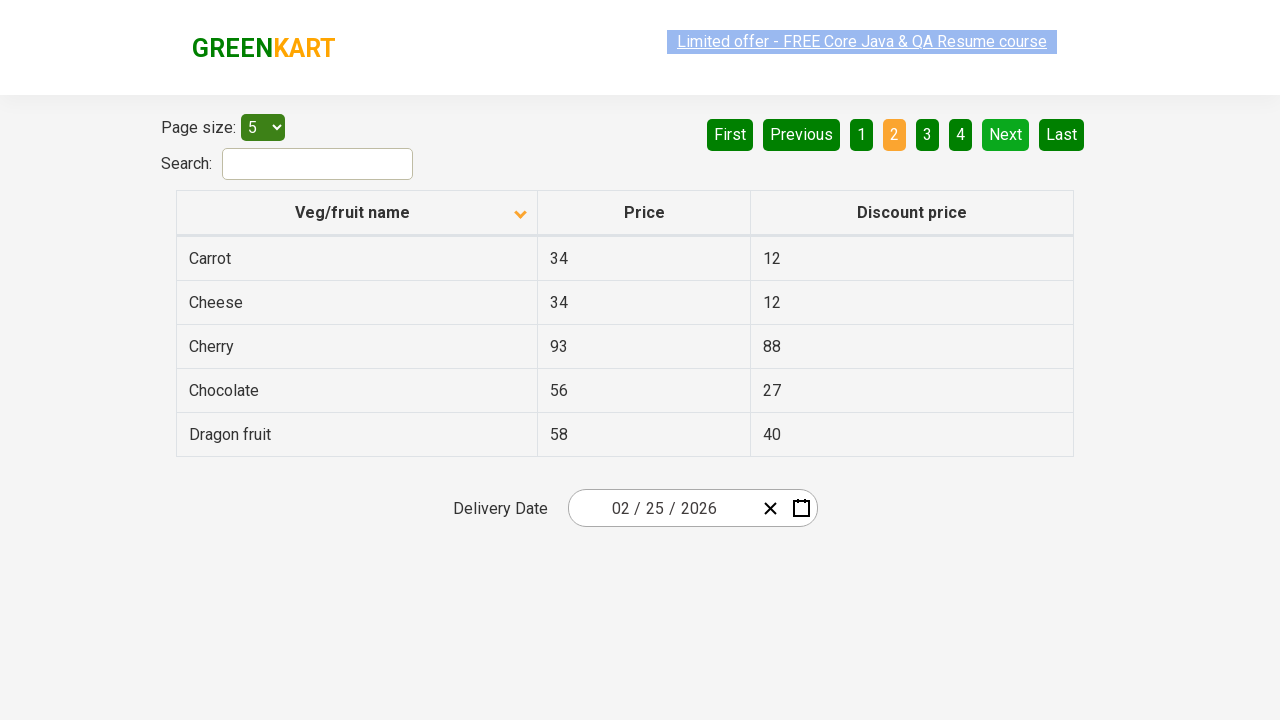

Waited for table to update on next page
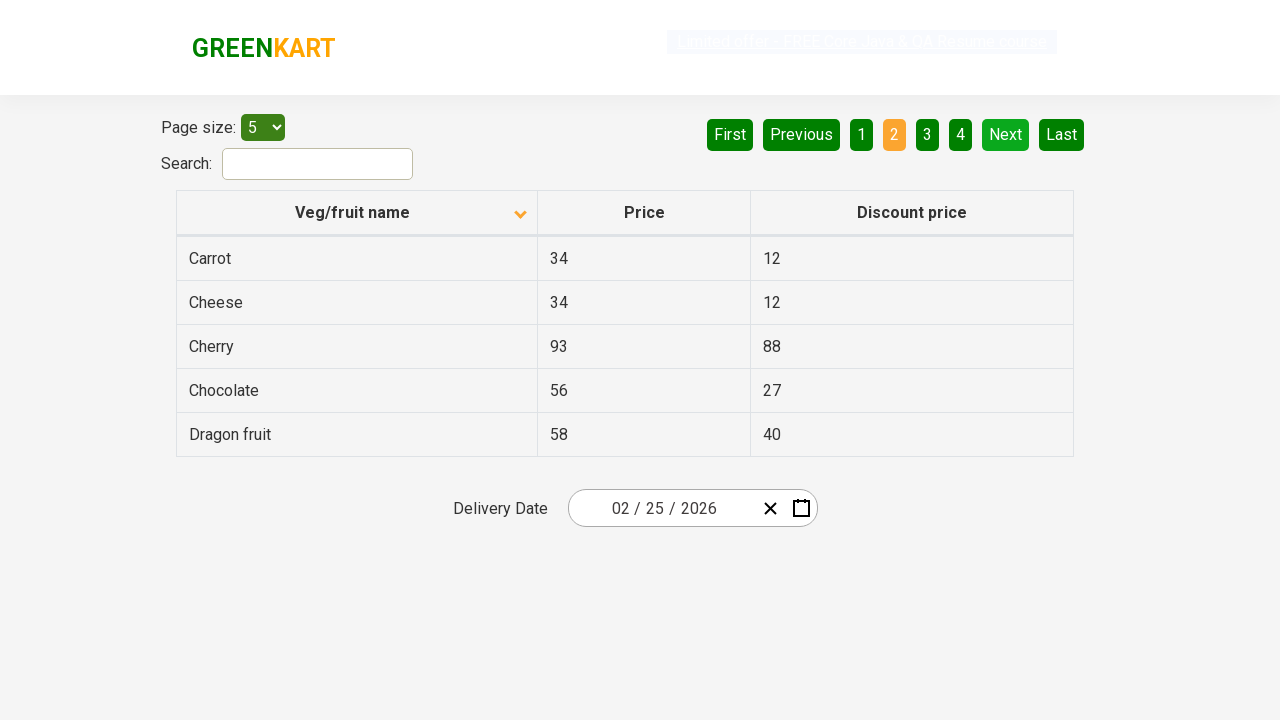

Located all table rows on current page
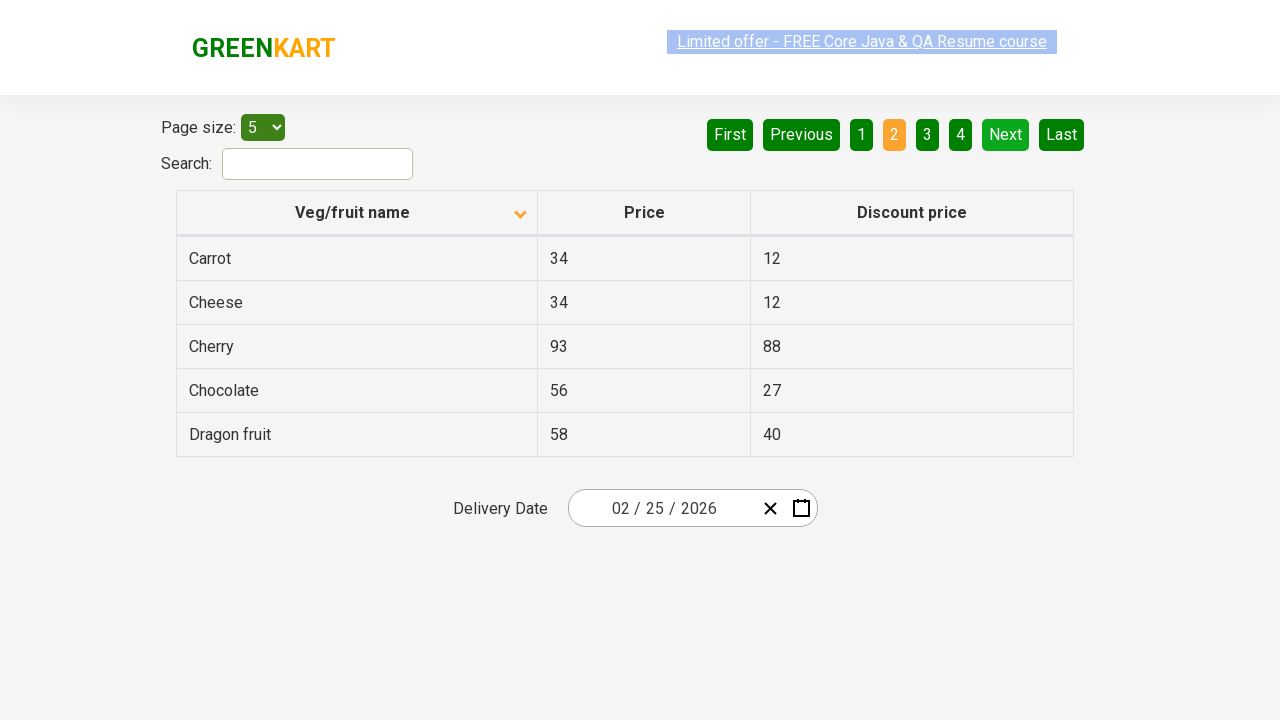

Clicked Next button to navigate to next page at (1006, 134) on xpath=//a[@aria-label='Next']
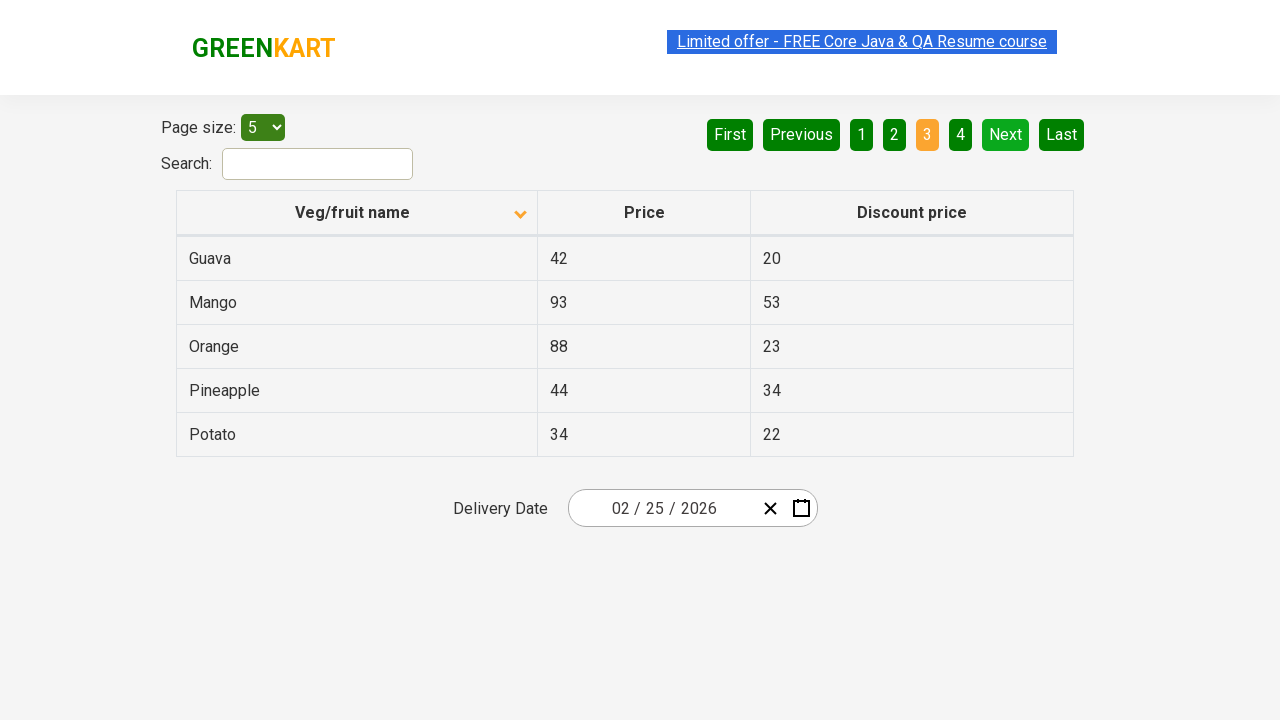

Waited for table to update on next page
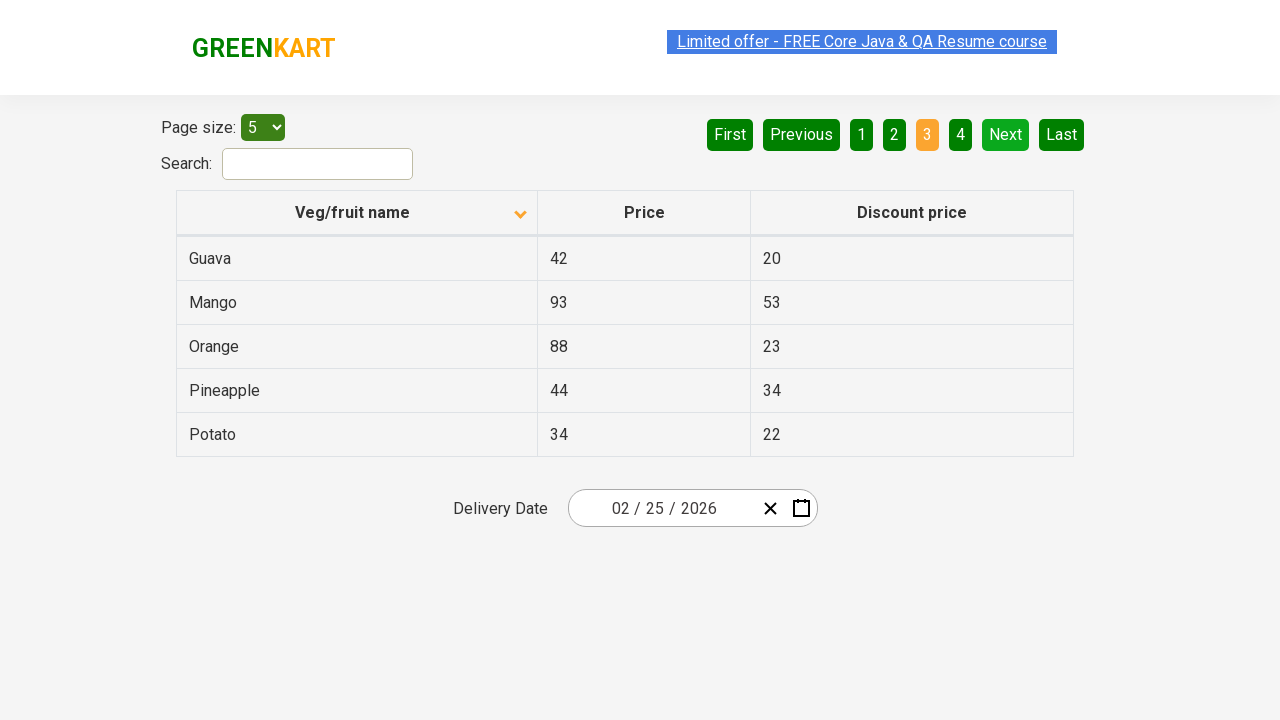

Located all table rows on current page
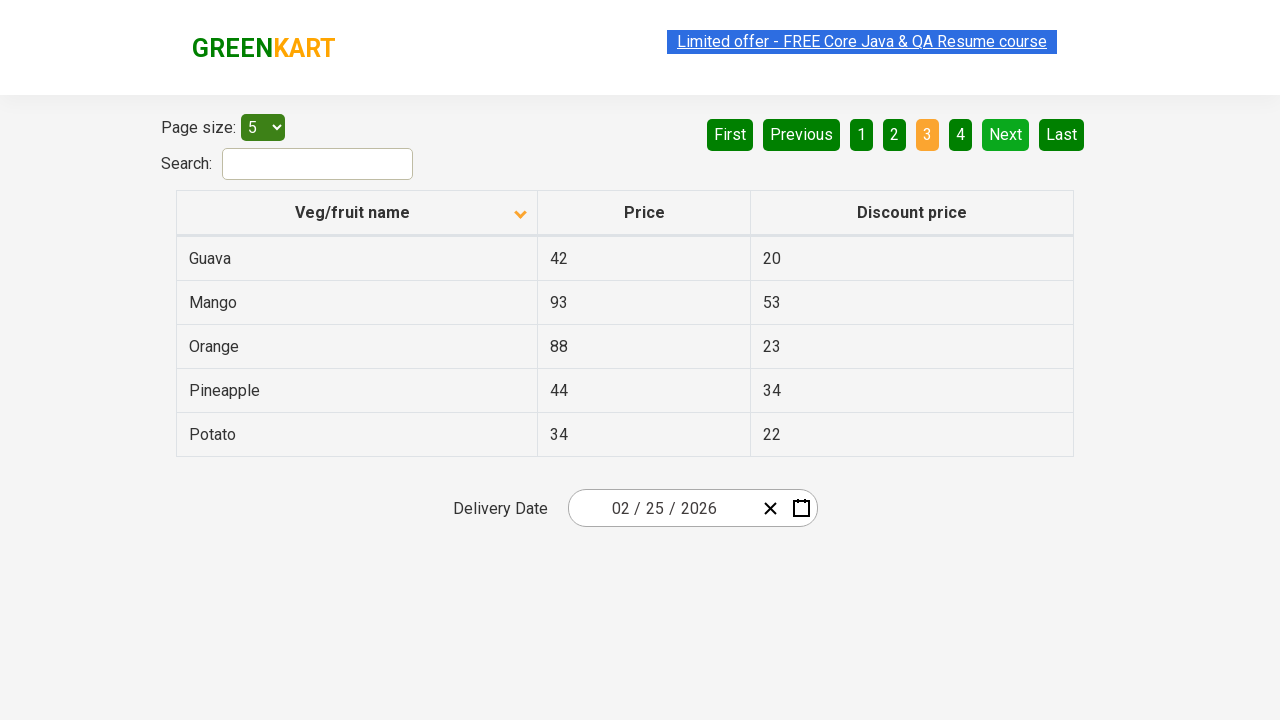

Clicked Next button to navigate to next page at (1006, 134) on xpath=//a[@aria-label='Next']
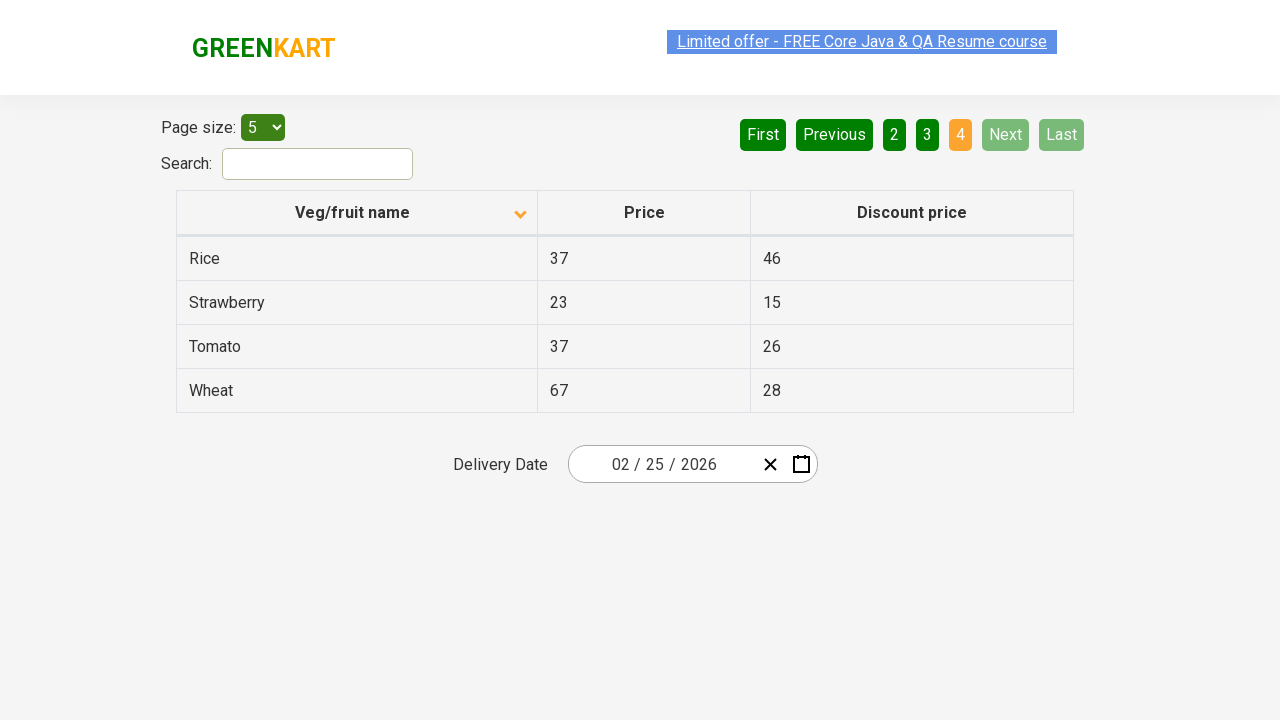

Waited for table to update on next page
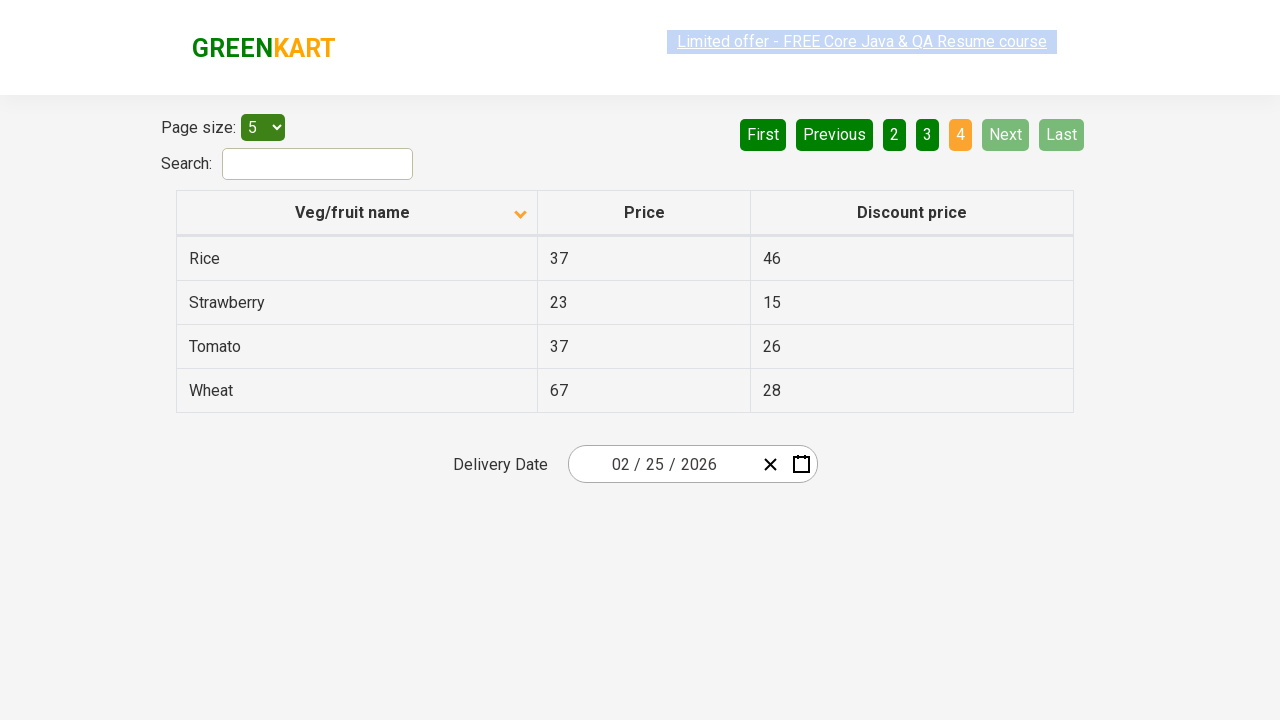

Located all table rows on current page
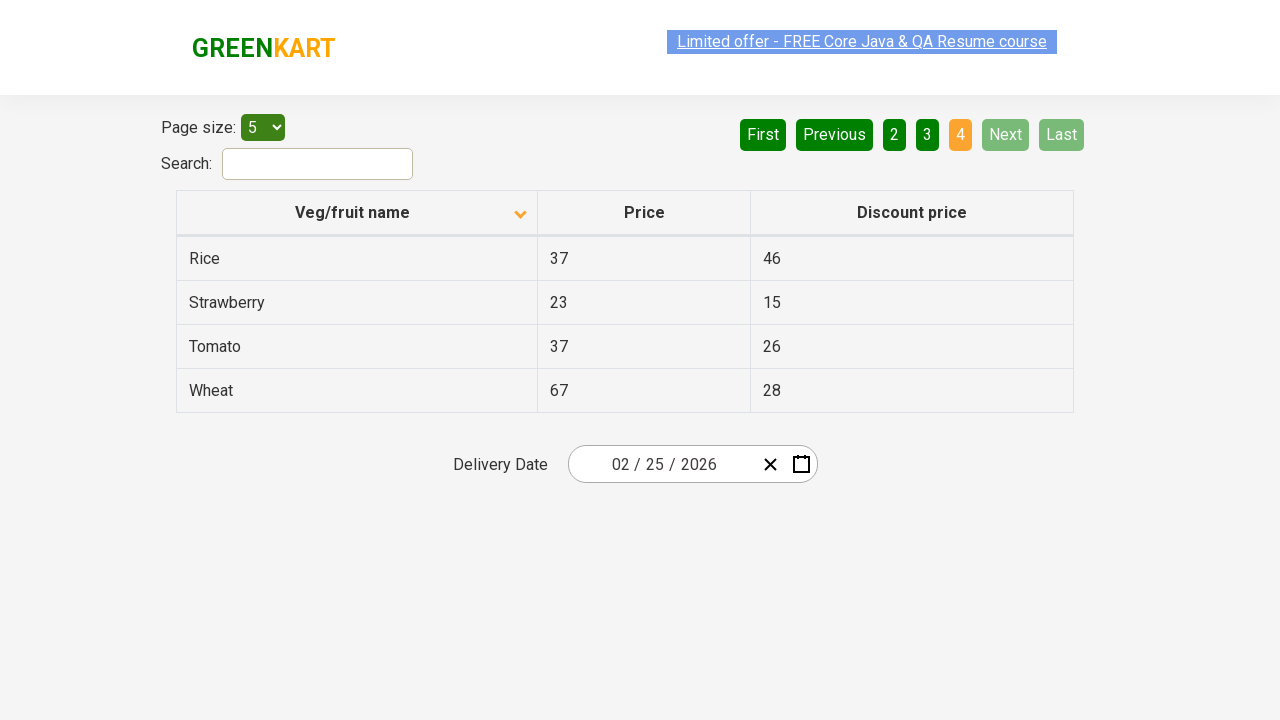

Found Strawberry with price: 23
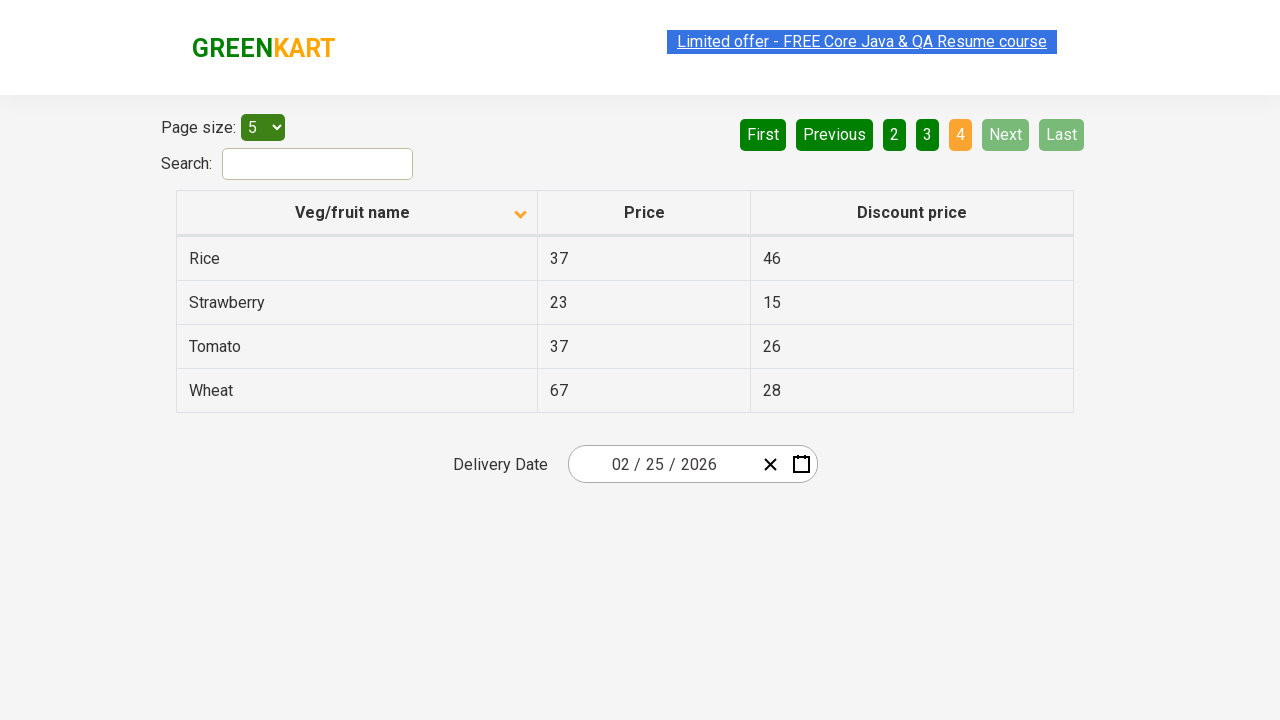

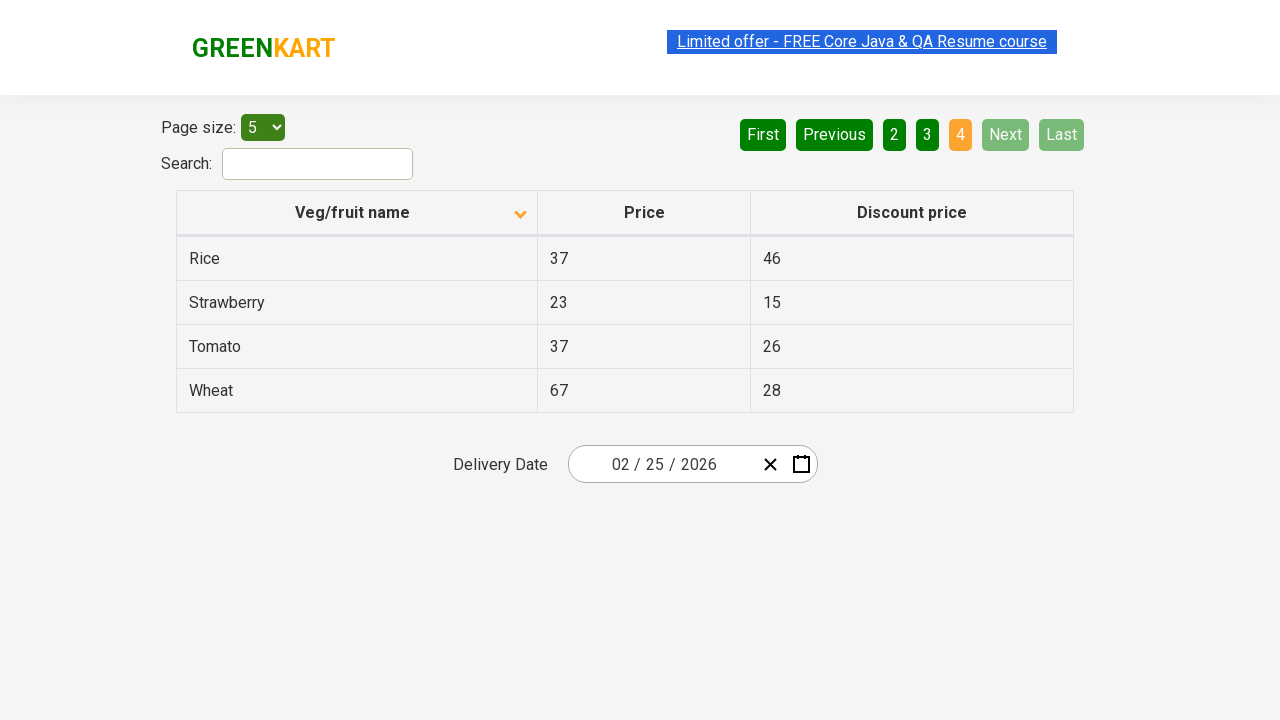